Tests form interaction by adding a new todo item and verifying it appears in the list

Starting URL: https://demo.playwright.dev/todomvc

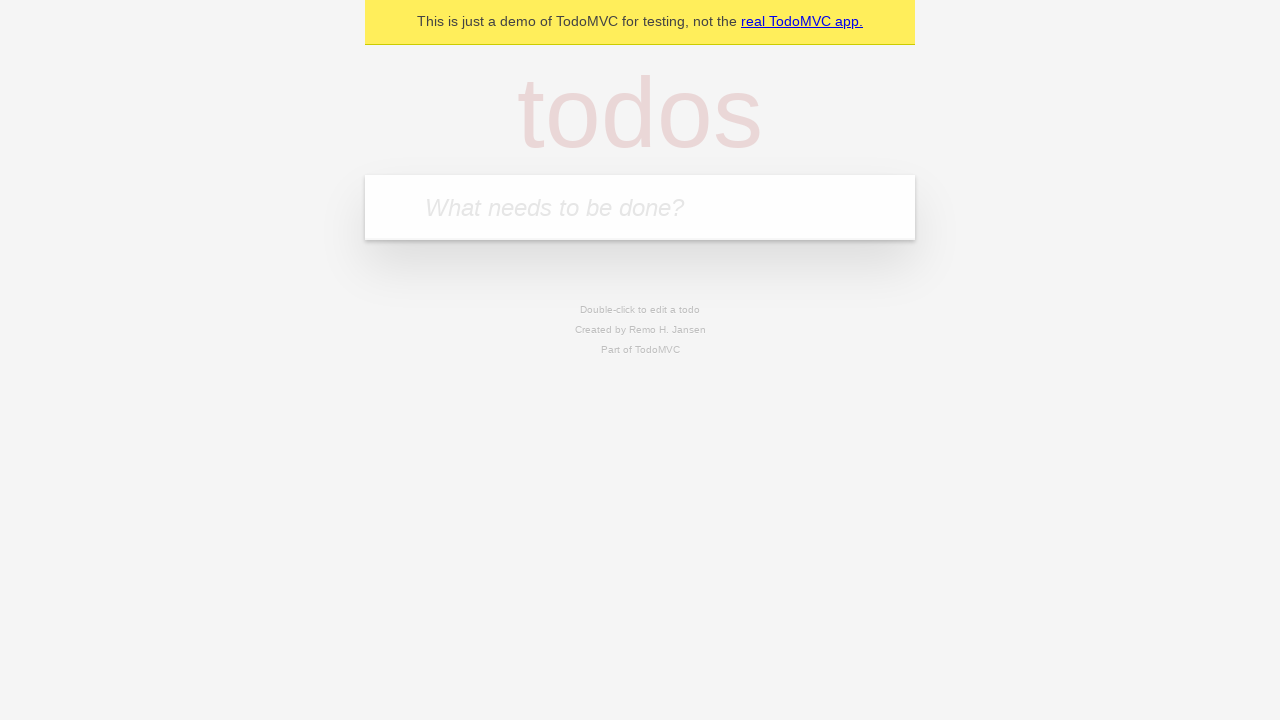

Filled todo input field with 'Test automation with Playwright' on internal:attr=[placeholder="What needs to be done?"i]
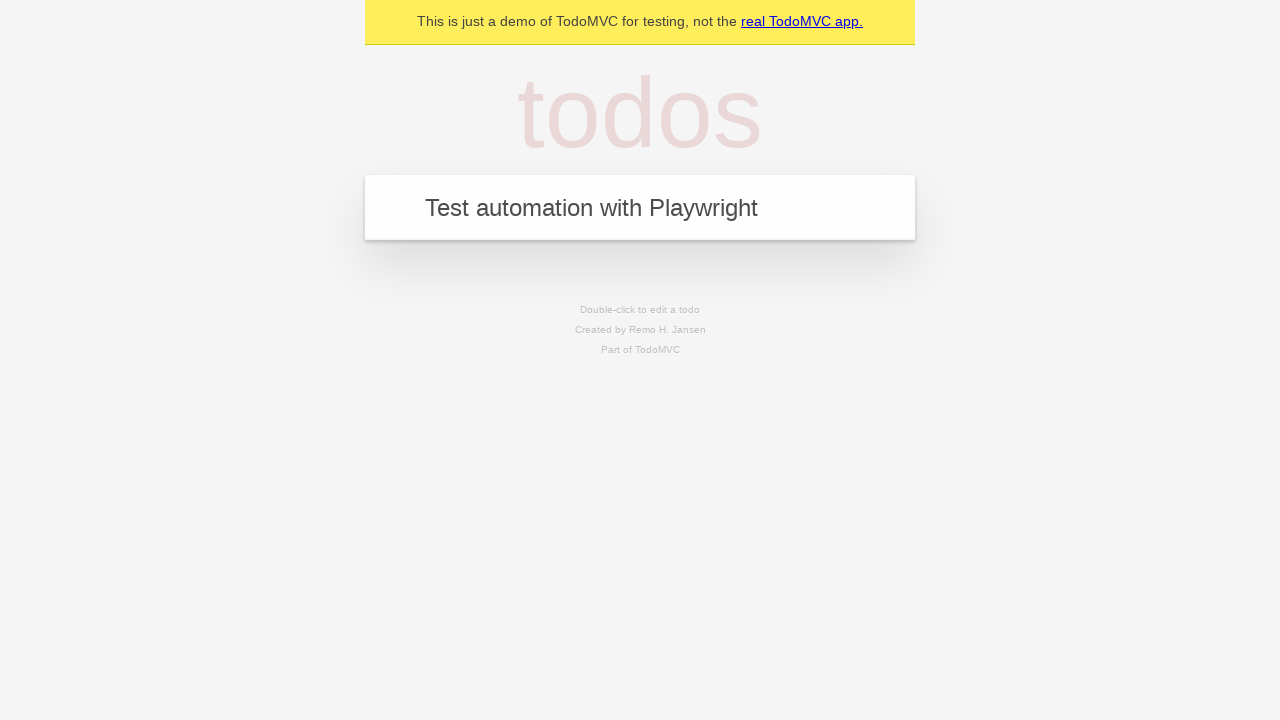

Pressed Enter to submit the new todo item on internal:attr=[placeholder="What needs to be done?"i]
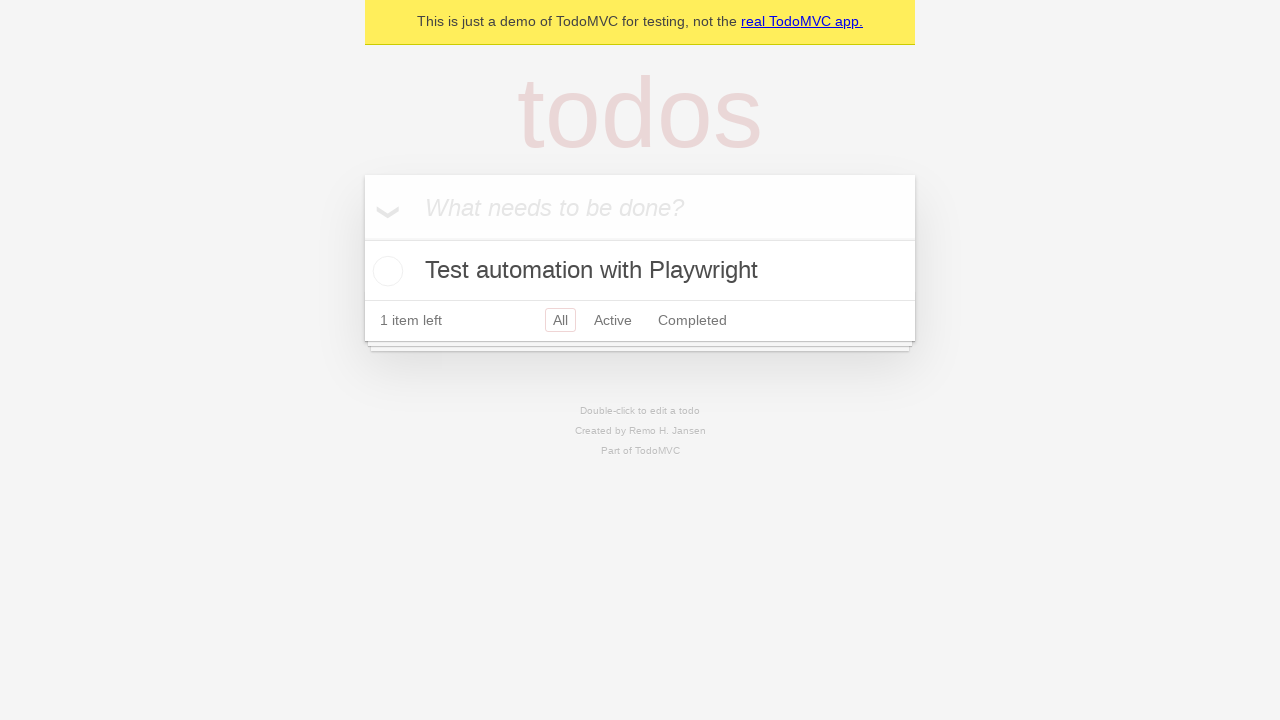

Todo item appeared in the list
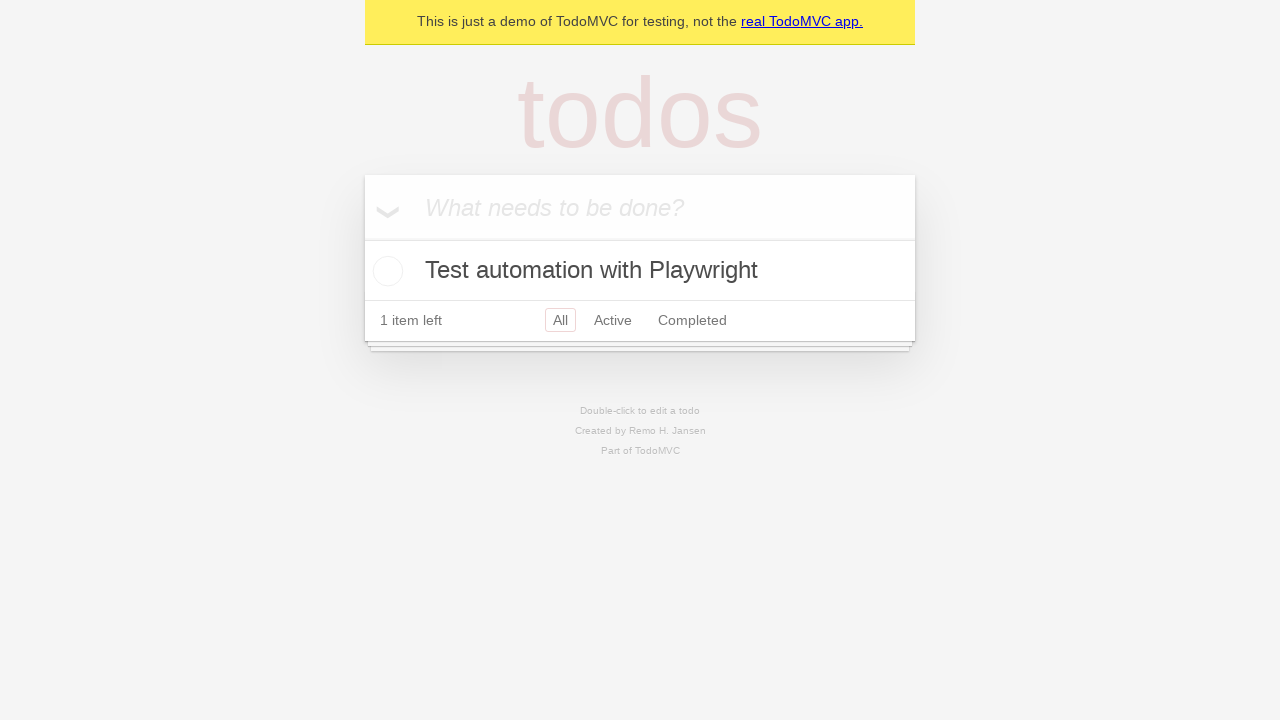

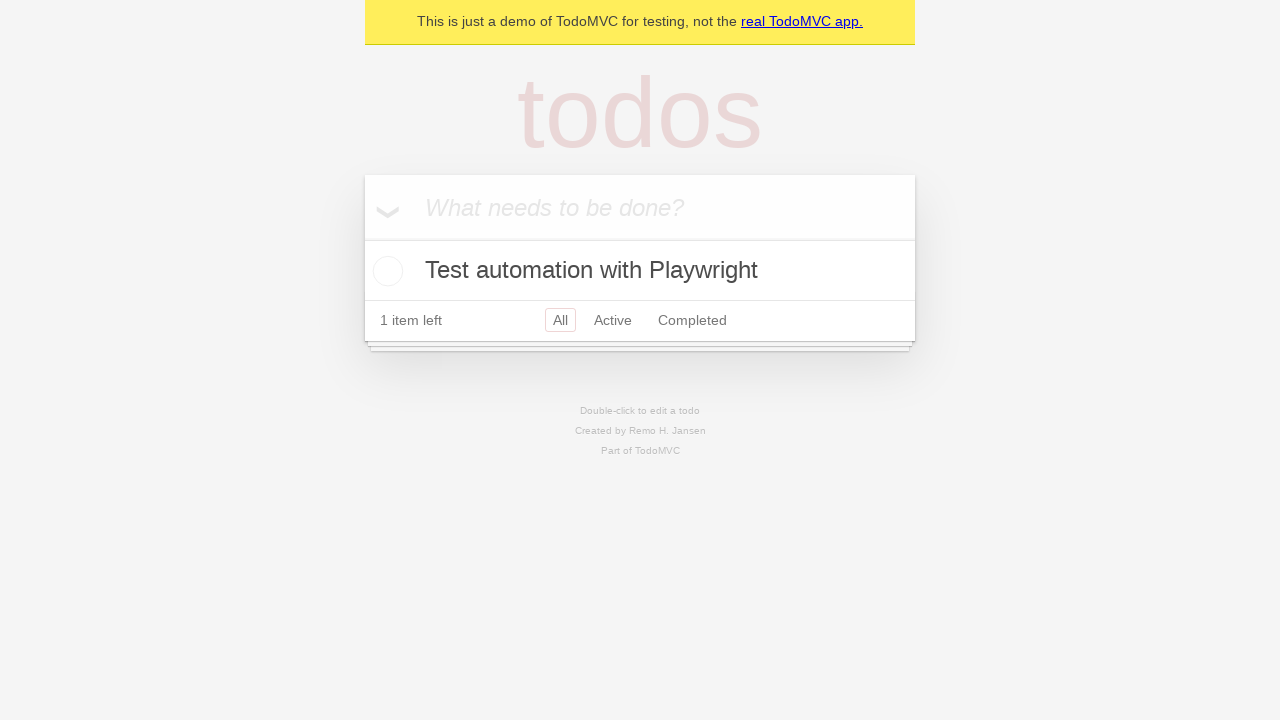